Tests navigation to login page by clicking the Make Appointment button

Starting URL: https://katalon-demo-cura.herokuapp.com/

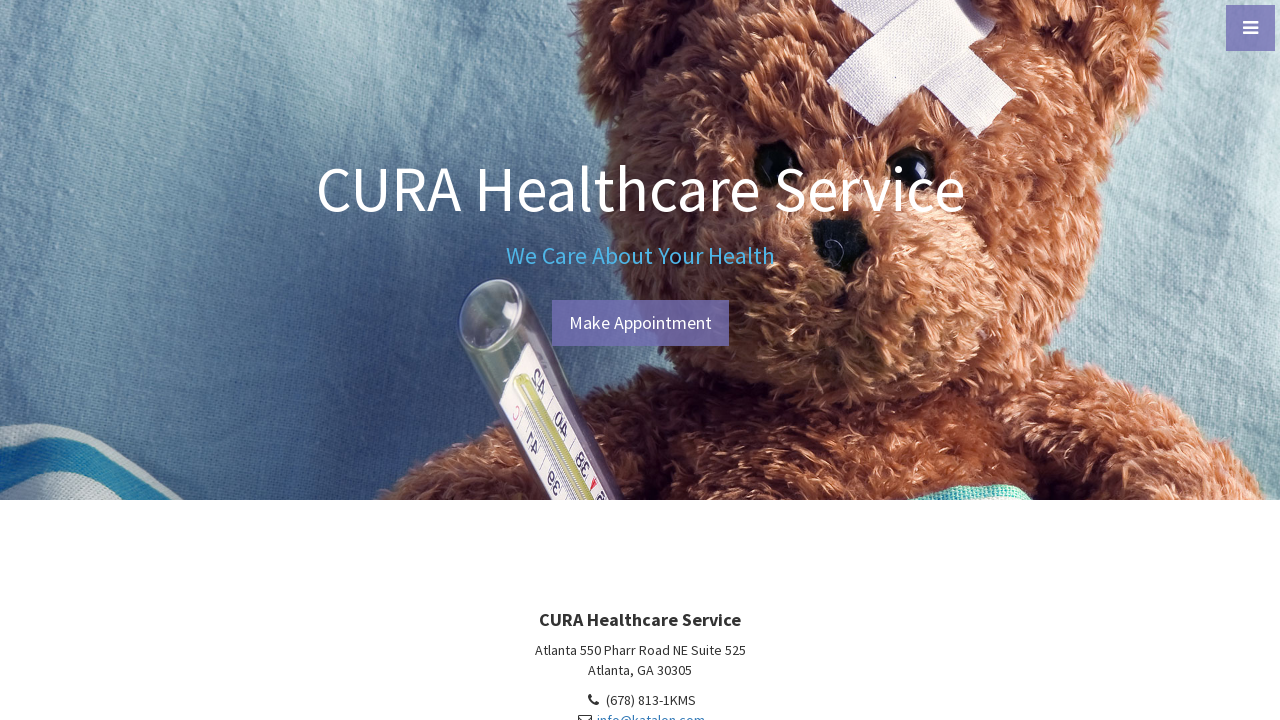

Clicked Make Appointment button at (640, 323) on #btn-make-appointment
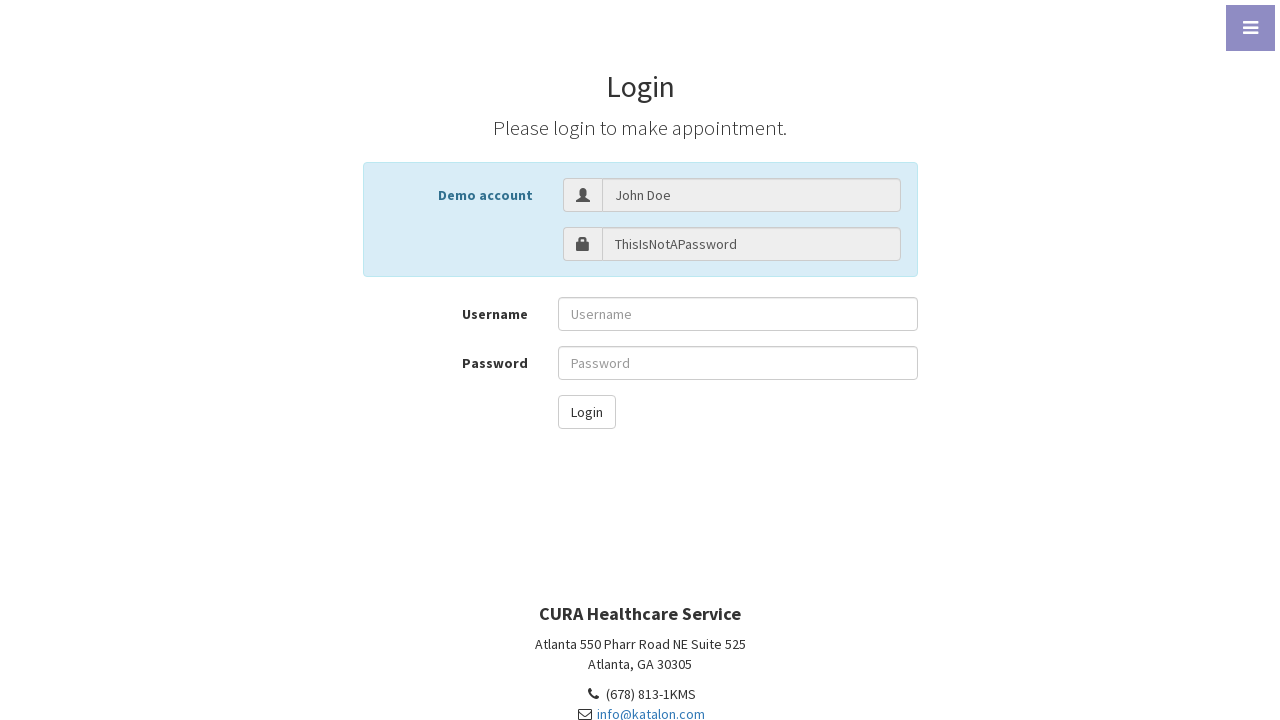

Login page loaded after Make Appointment button click
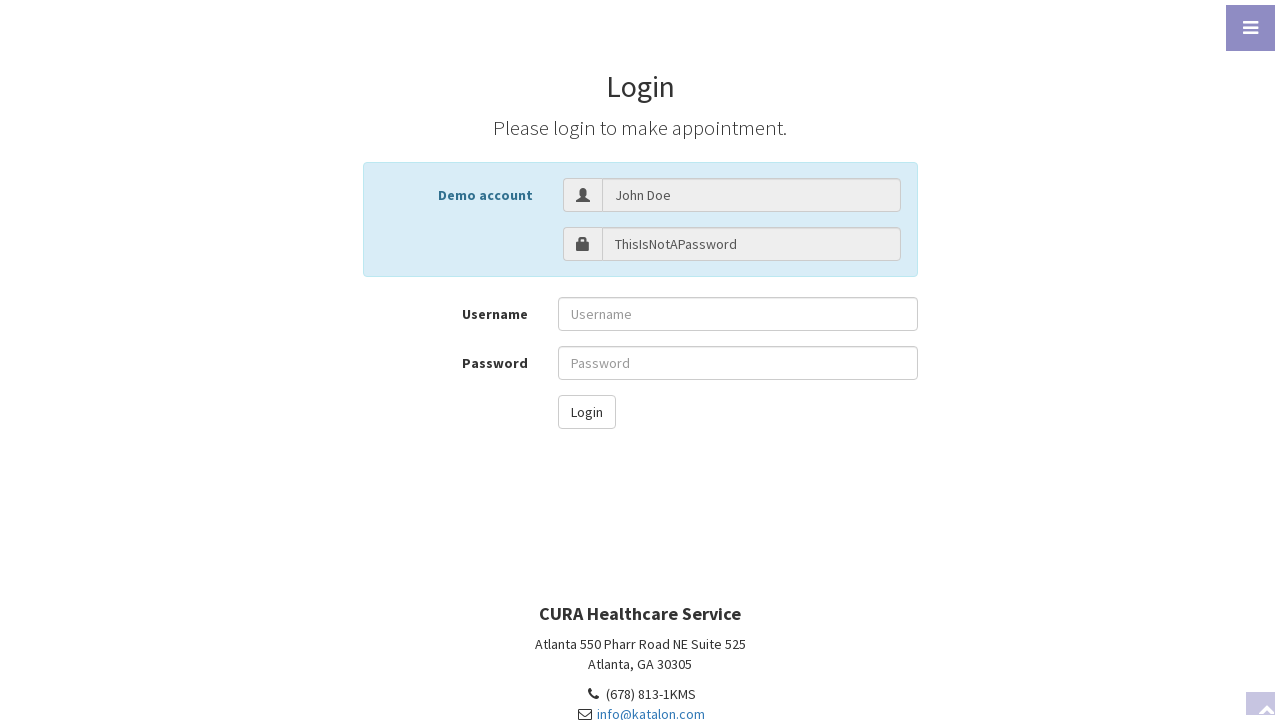

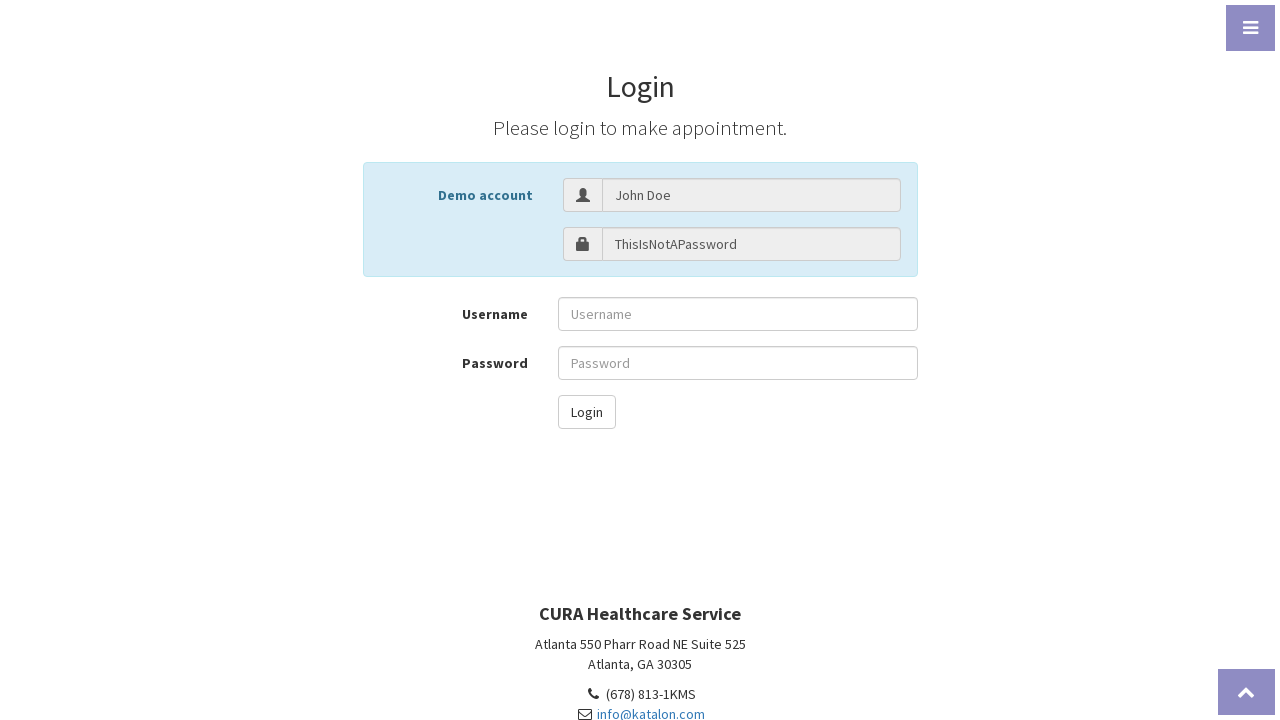